Tests registration form password field with invalid password

Starting URL: https://b2c.passport.rt.ru/

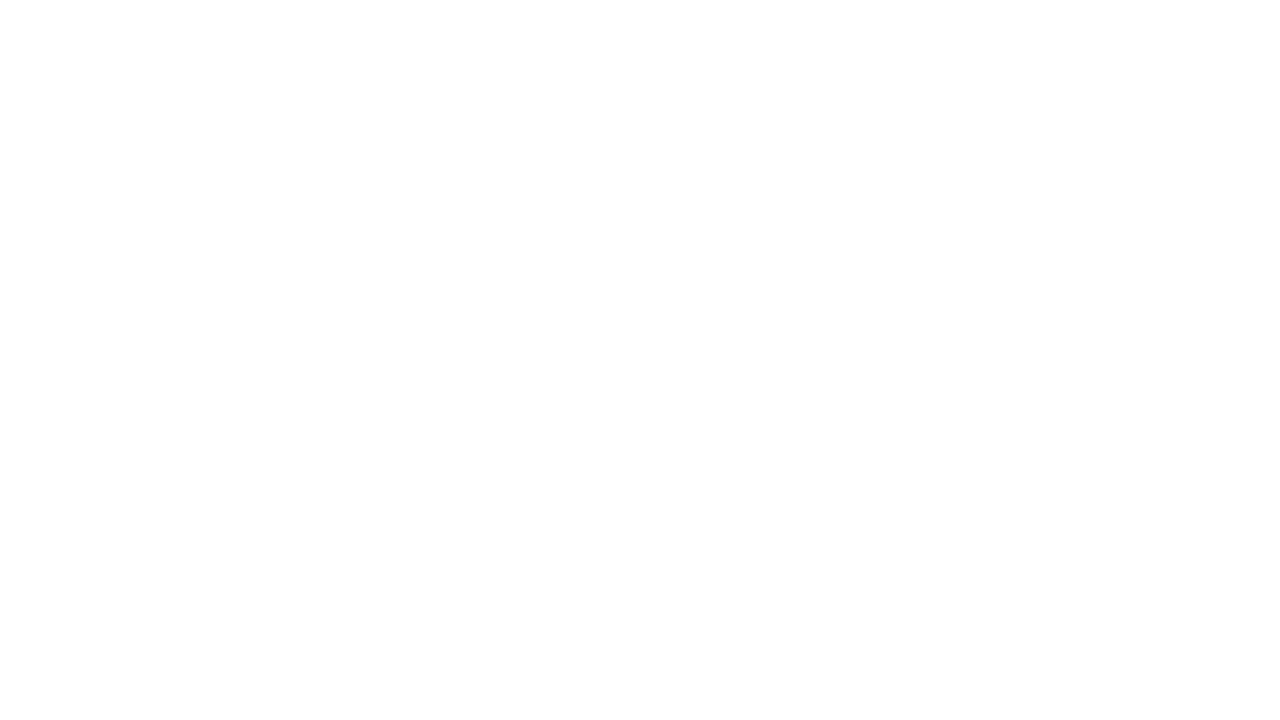

Clicked registration button to navigate to registration page at (1010, 478) on #kc-register
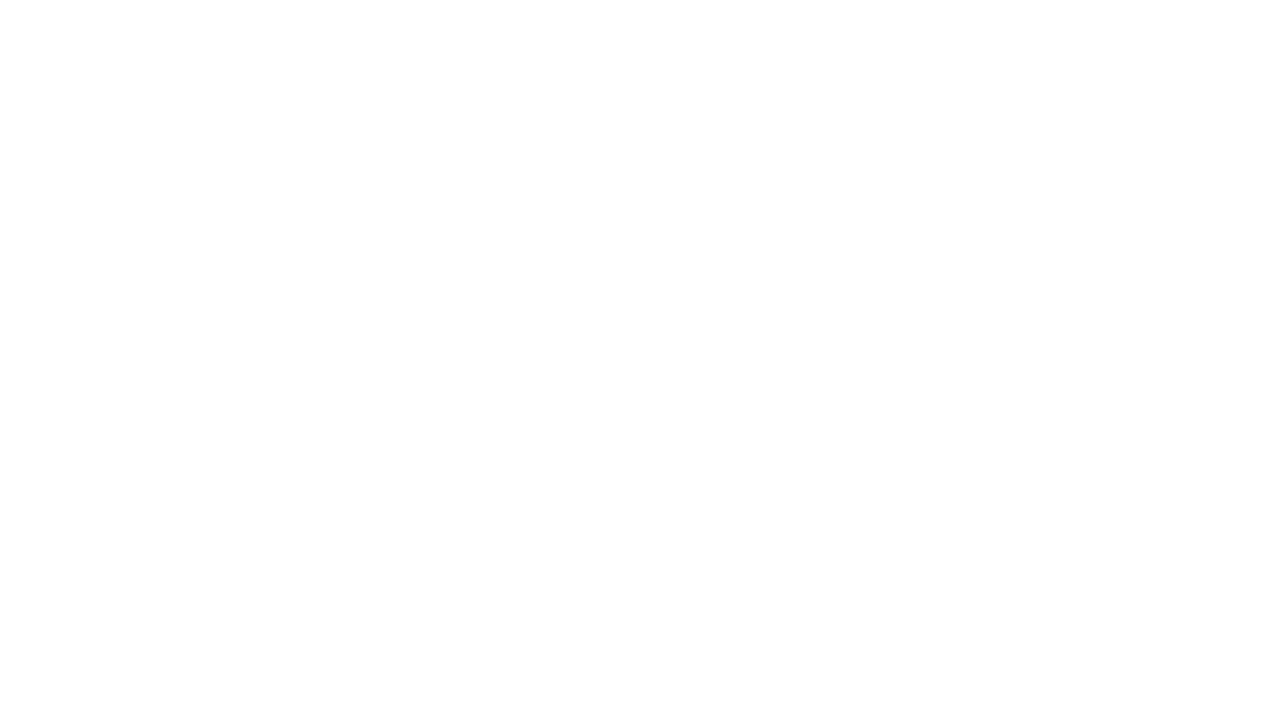

Filled password field with invalid password '87667-5' on input[id='password']
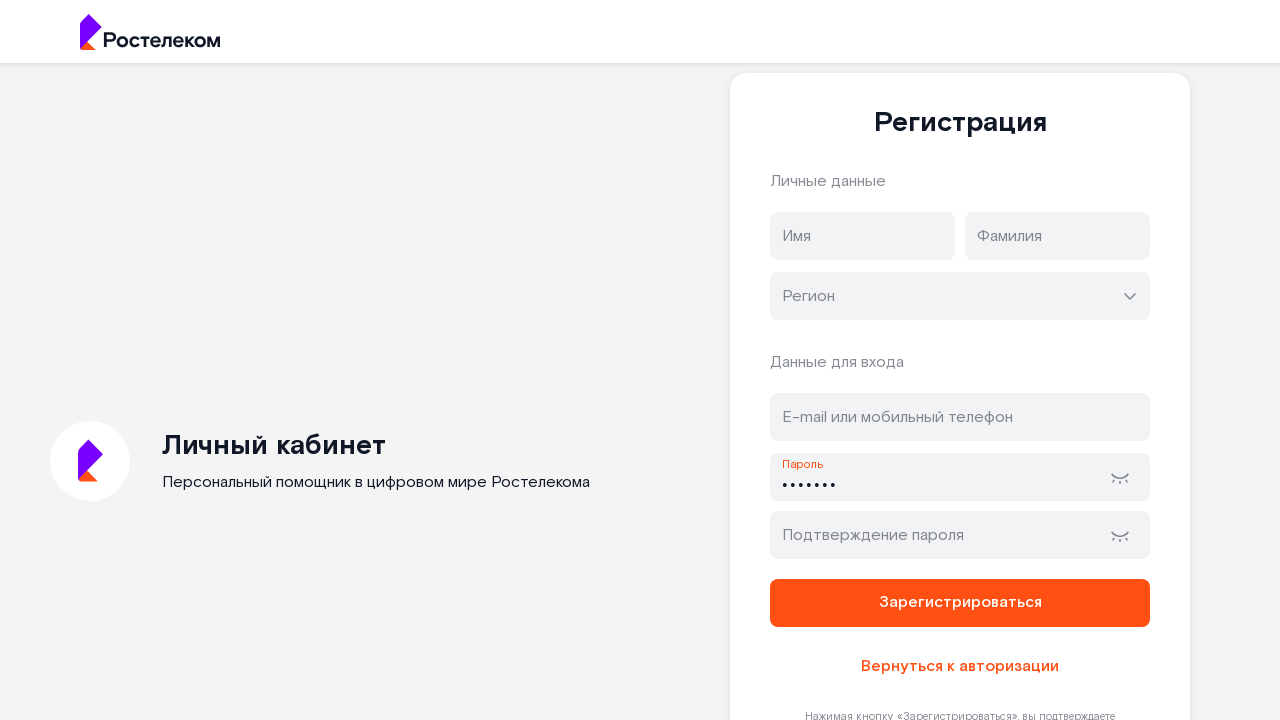

Clicked register button to submit registration form with invalid password at (960, 603) on button[name='register']
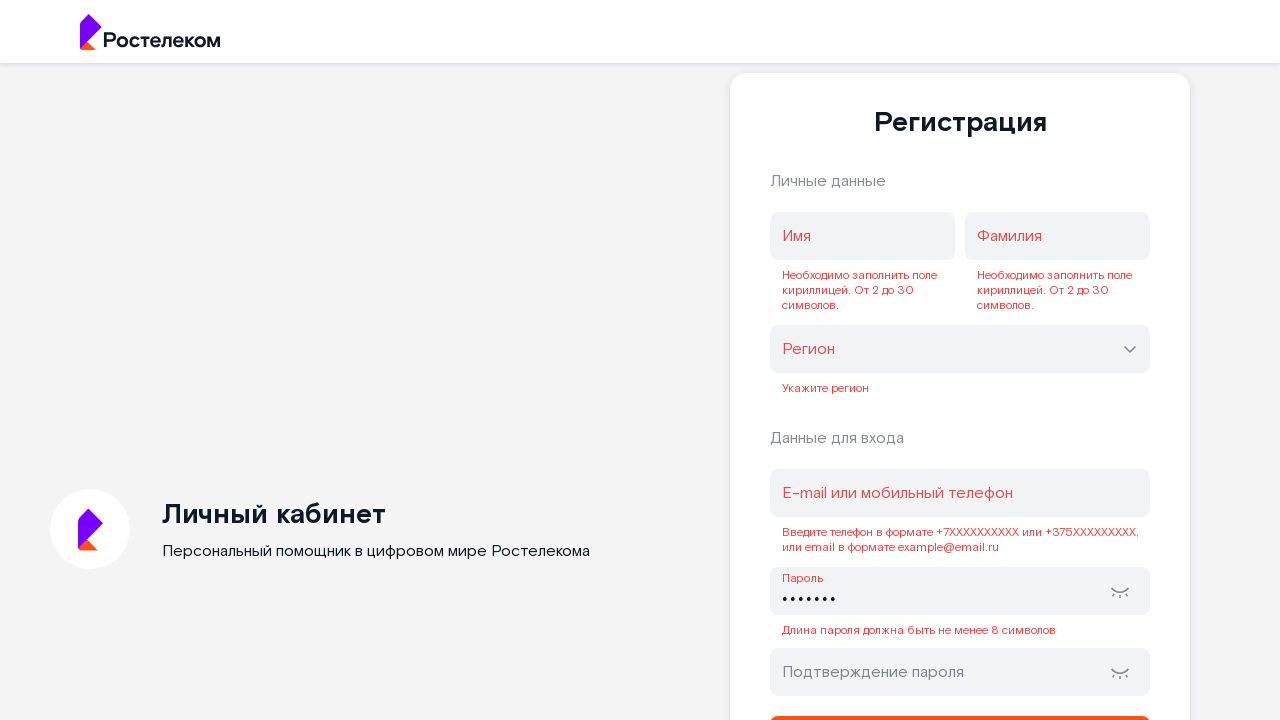

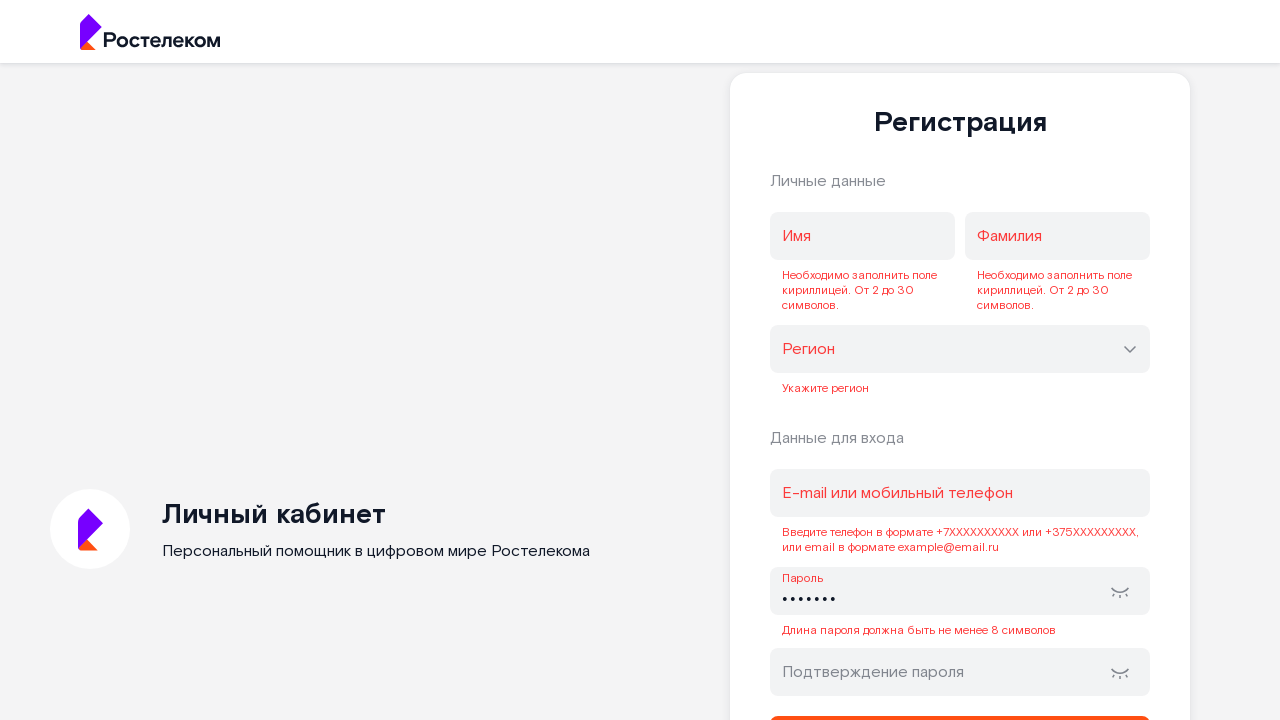